Tests tooltip functionality by hovering over an age input field and verifying the tooltip text appears

Starting URL: https://jqueryui.com/tooltip/

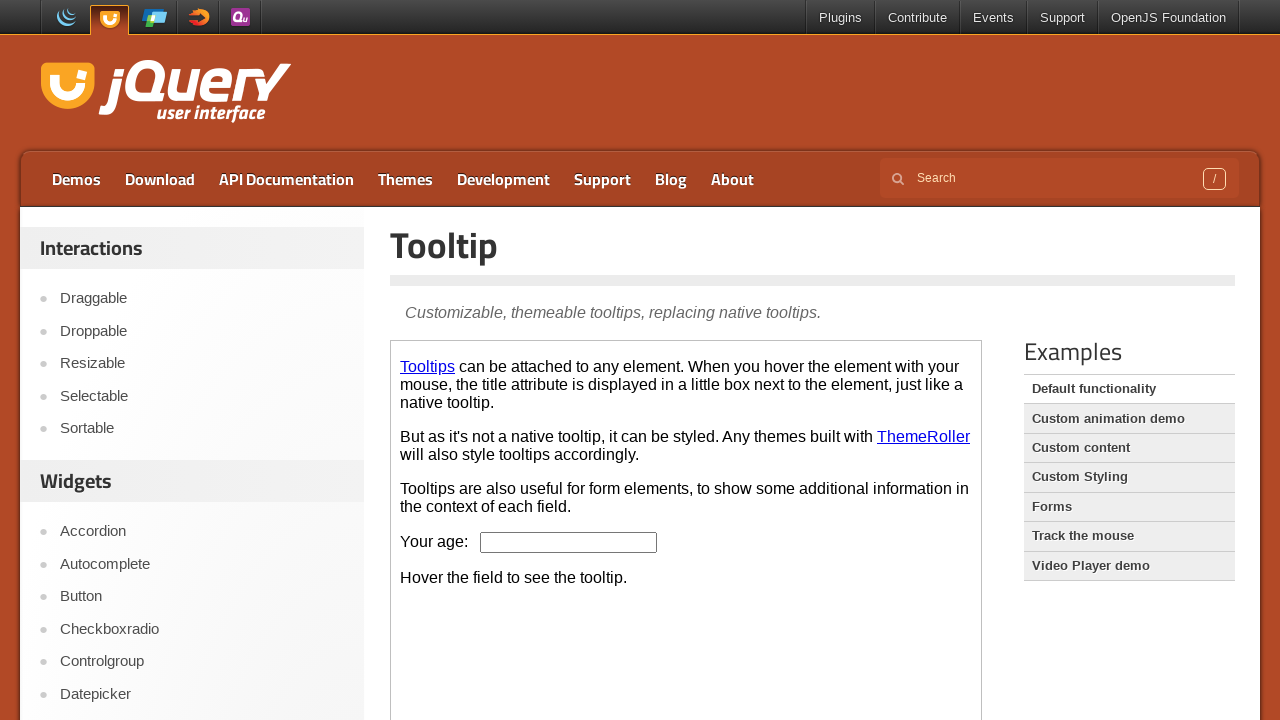

Located the demo iframe
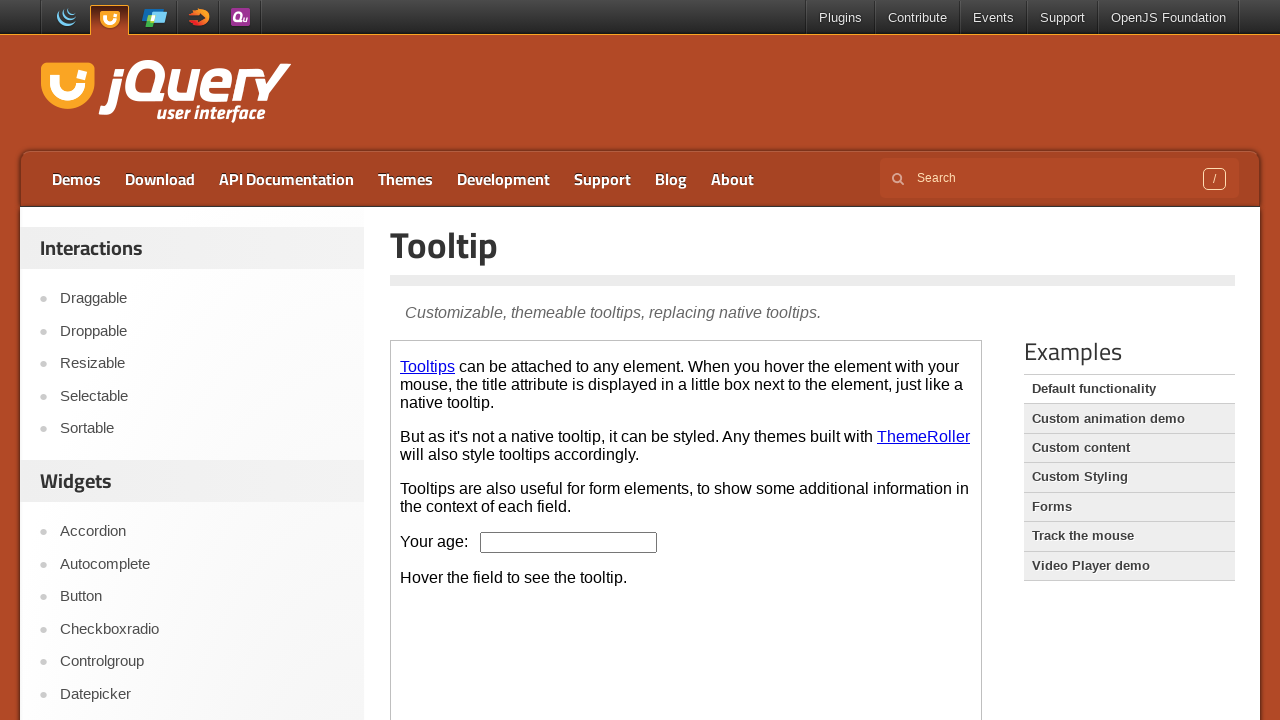

Located the age input field
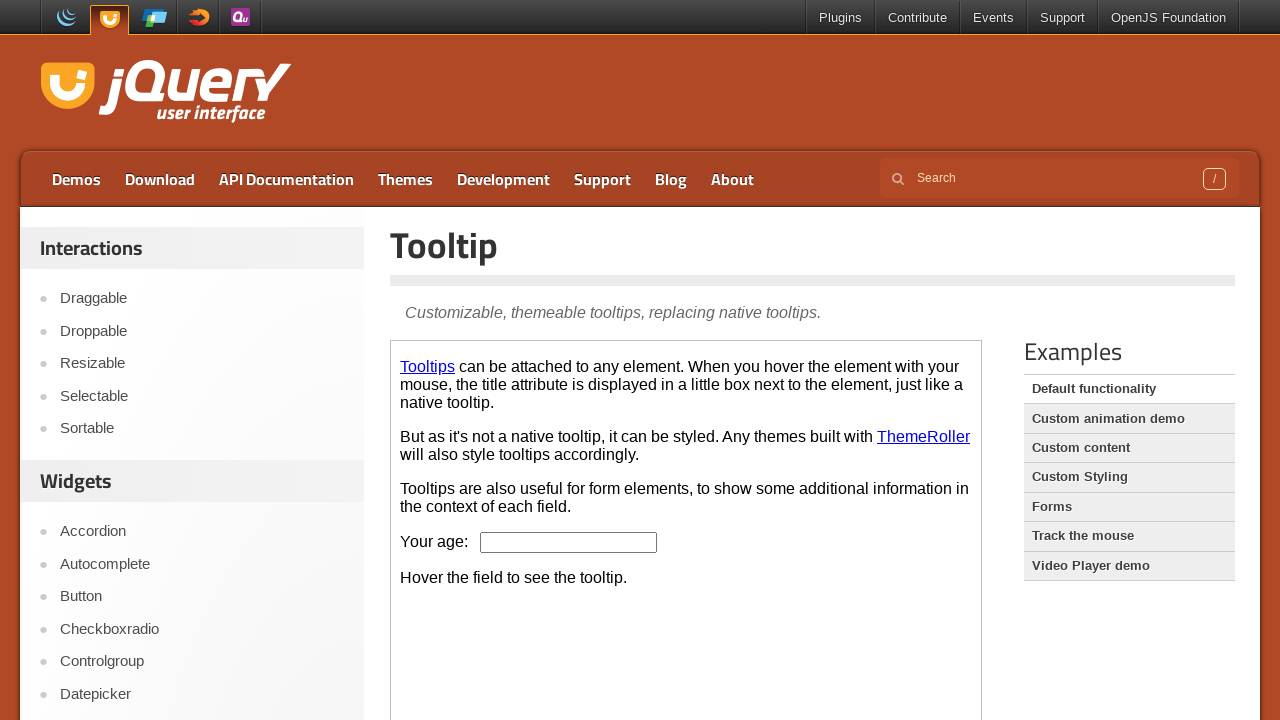

Hovered over the age input field to trigger tooltip at (569, 542) on .demo-frame >> internal:control=enter-frame >> #age
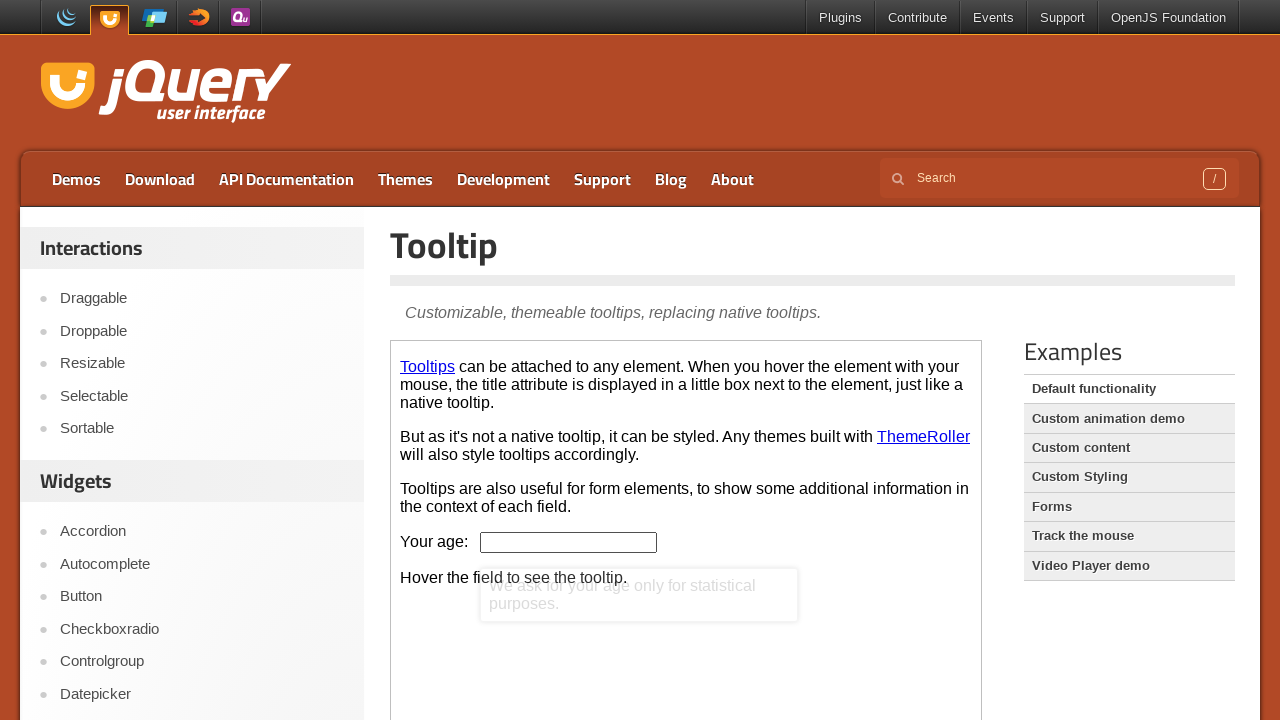

Tooltip element became visible
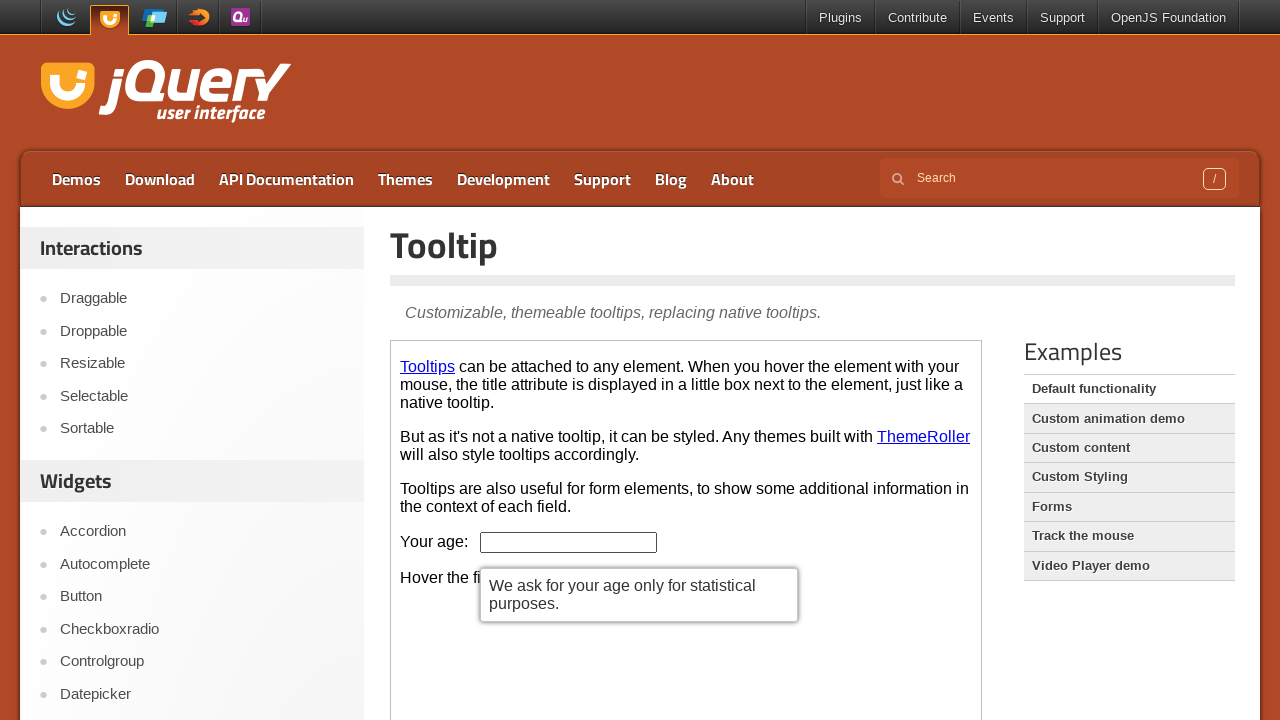

Retrieved tooltip text content
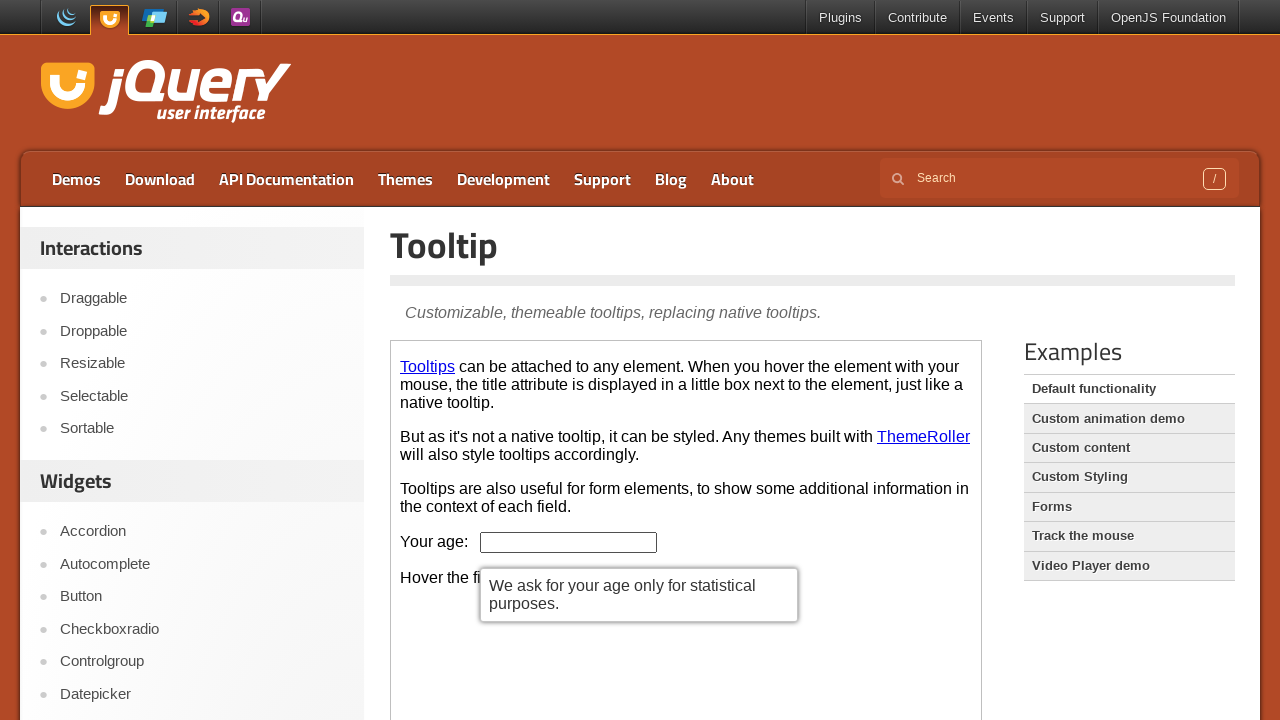

Verified tooltip text matches expected value: 'we ask for your age only for statistical purposes.'
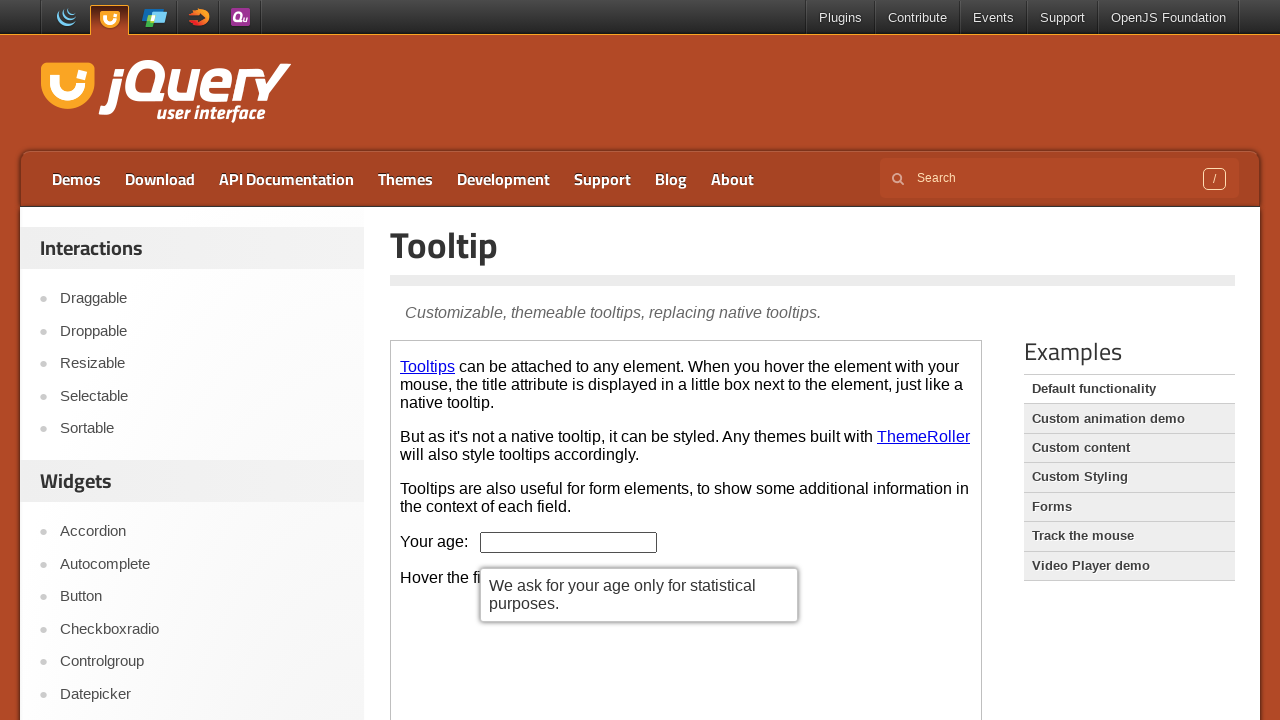

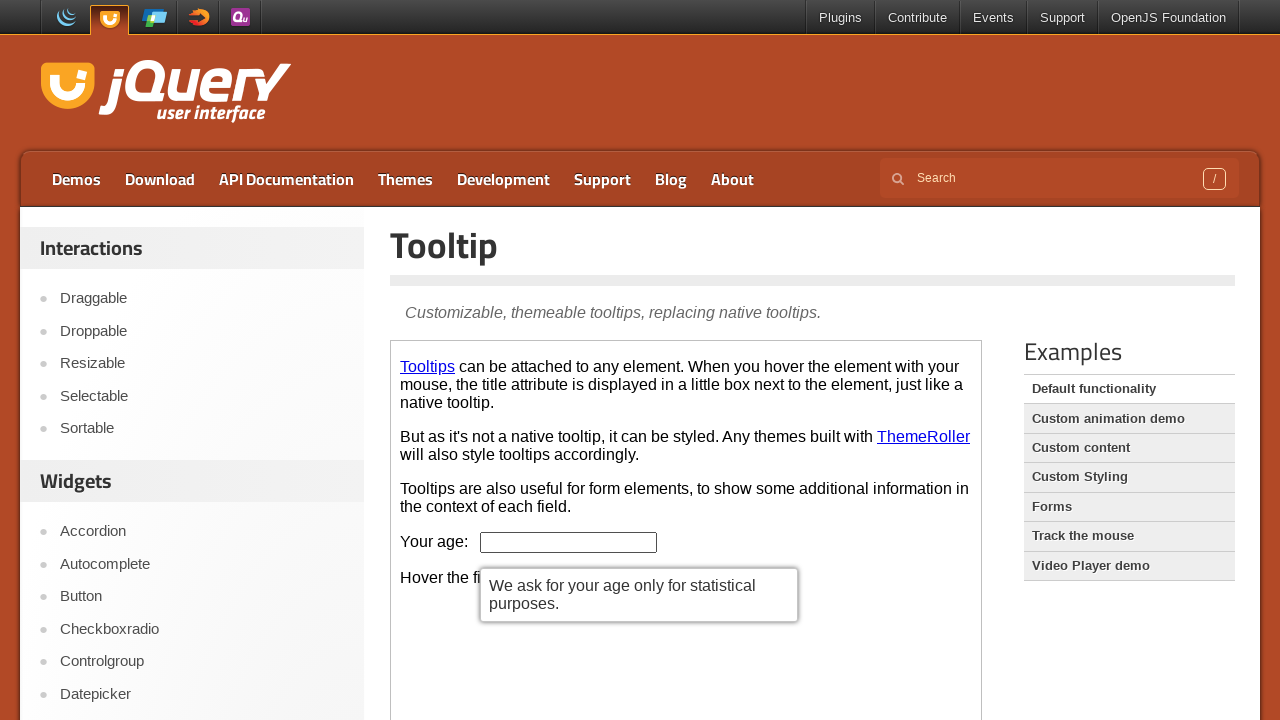